Visits DuckDuckGo search engine, enters "selenium" as a search query, submits the search, and waits for results to load.

Starting URL: https://duckduckgo.com/

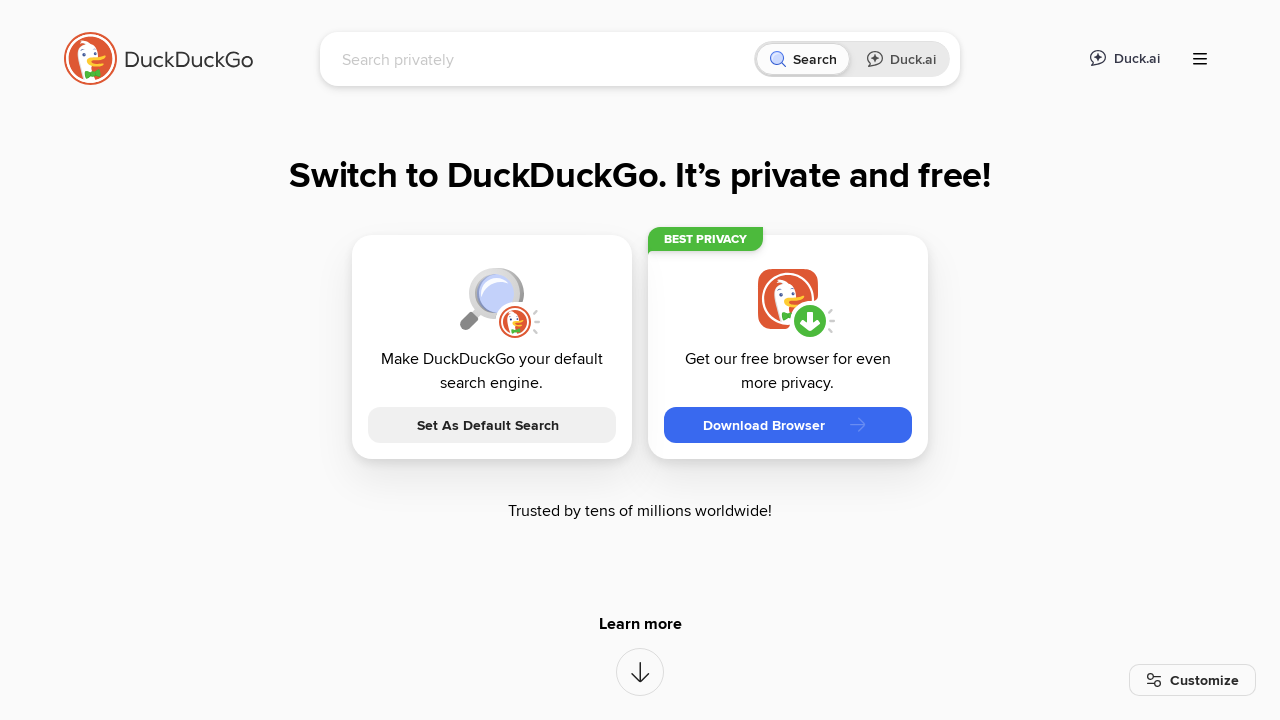

Search input field is present on DuckDuckGo page
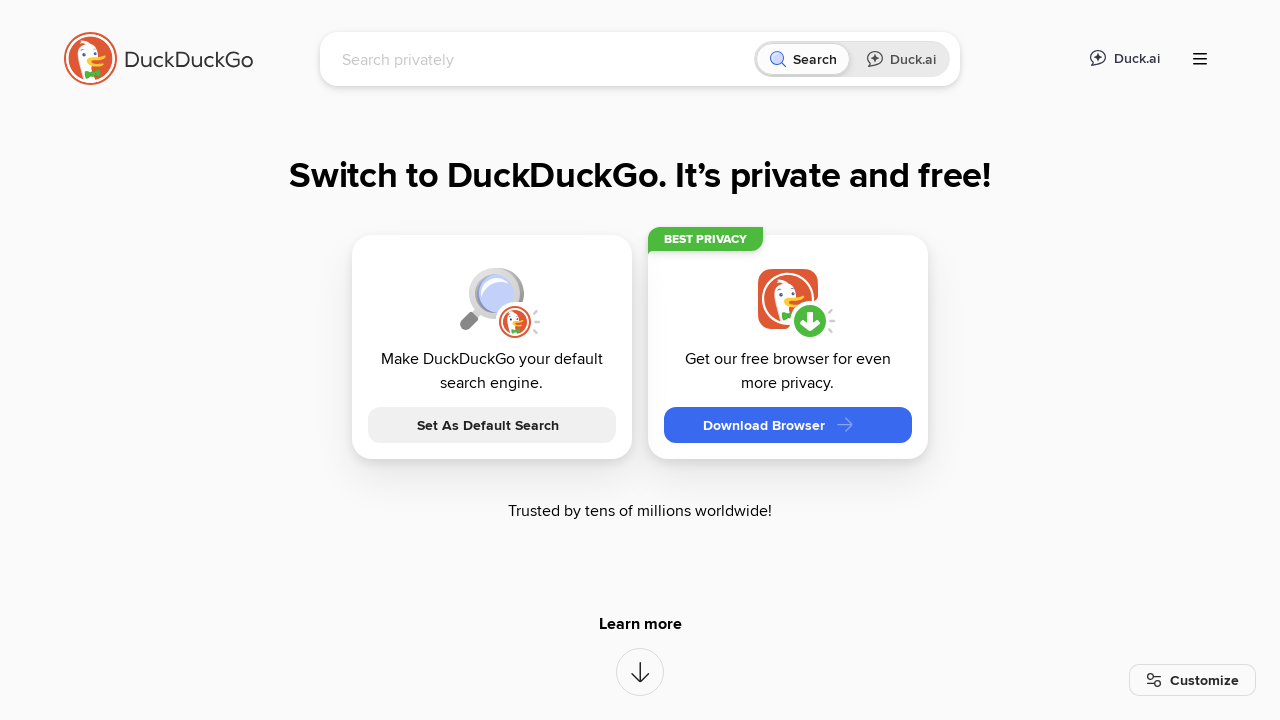

Verified page title contains 'DuckDuckGo'
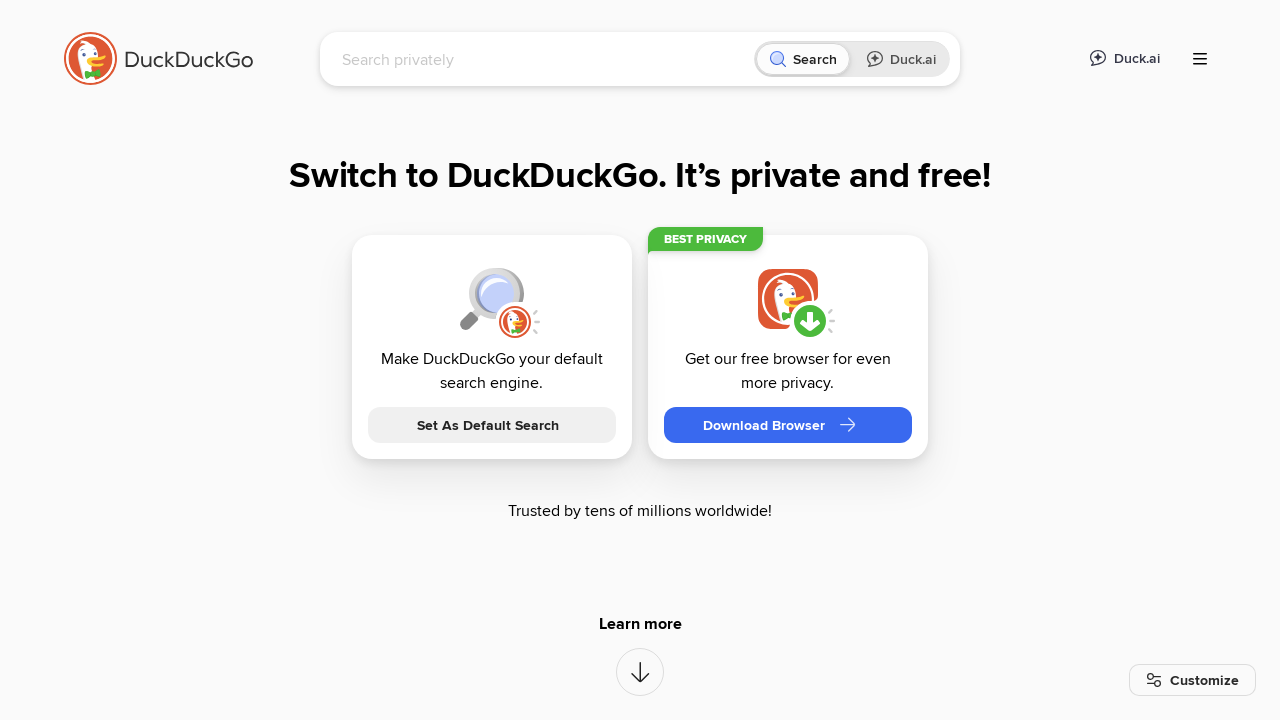

Entered 'selenium' into the search input field on input[name='q']
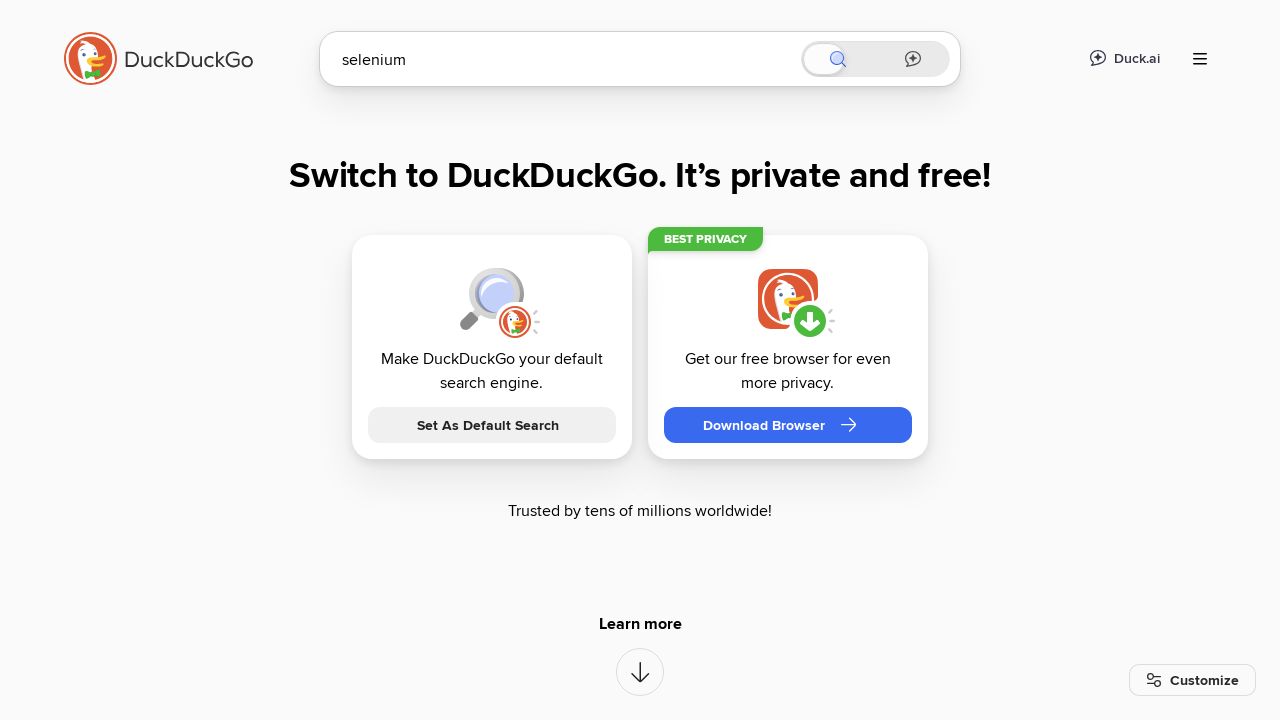

Pressed Enter to submit the search query on input[name='q']
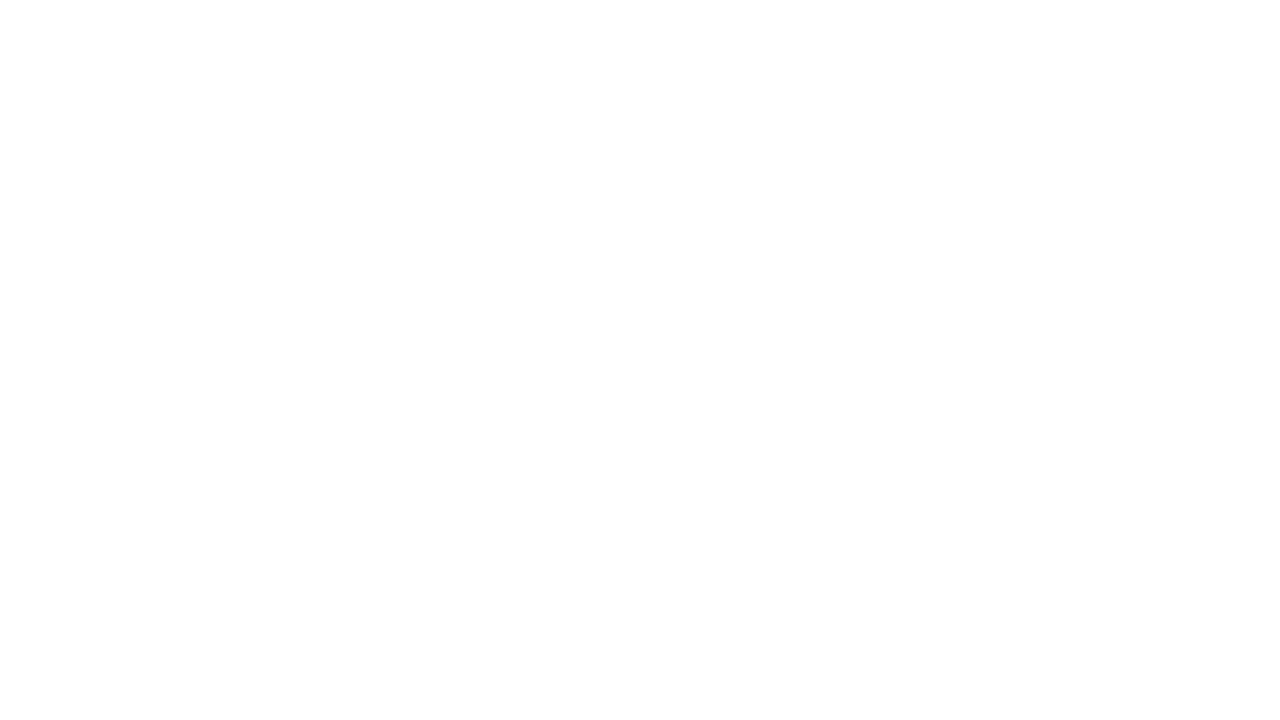

Search results loaded and search input retains 'selenium' value
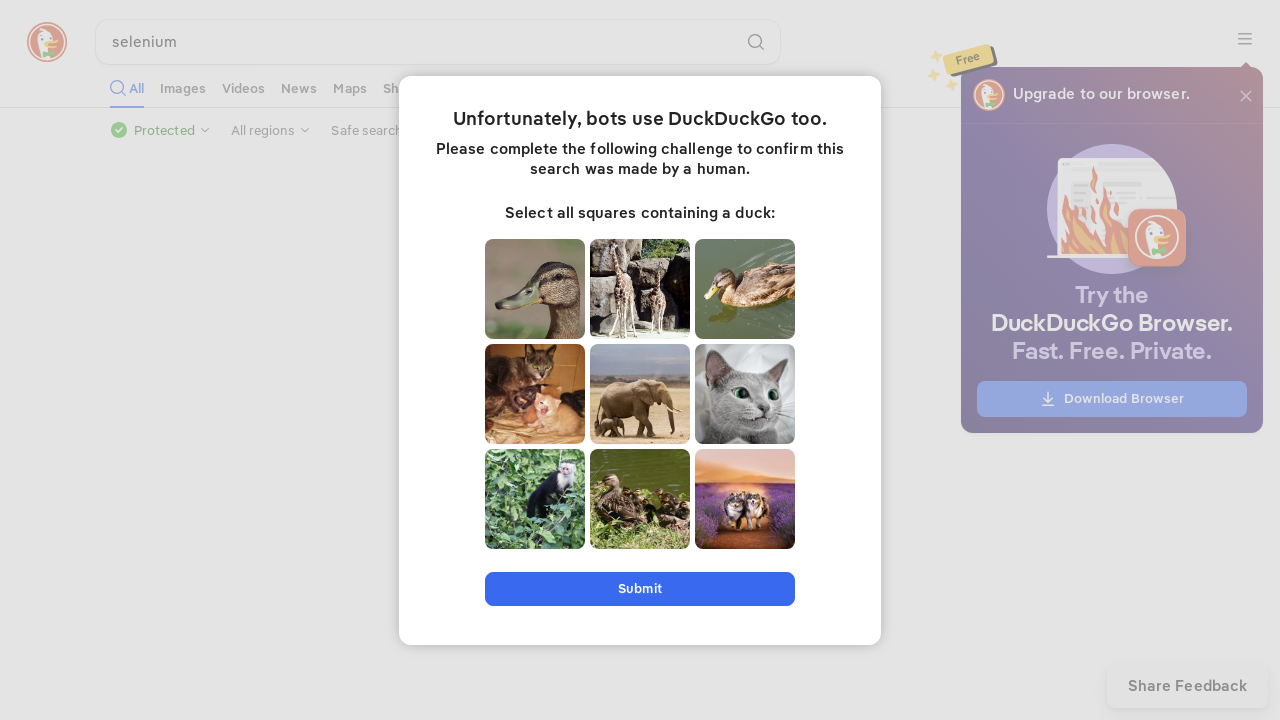

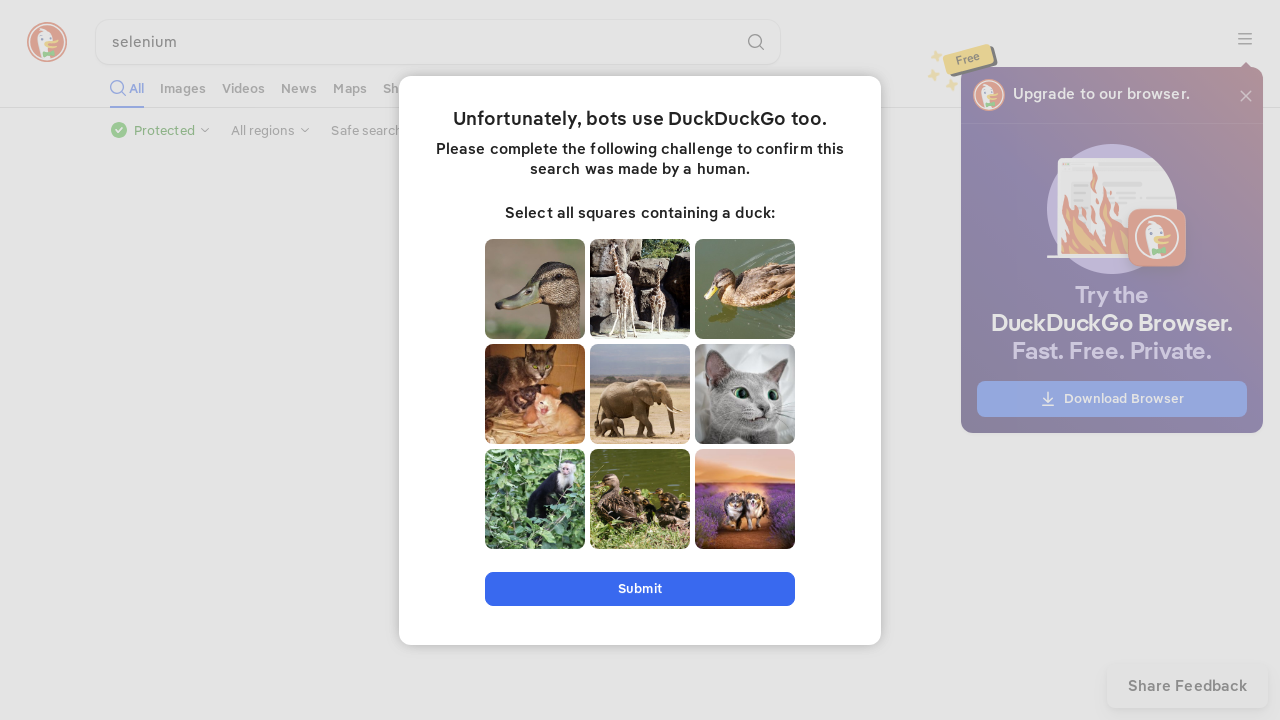